Tests drag and drop functionality by switching to an iframe and dragging an element to a drop target using the dragAndDrop action.

Starting URL: https://jqueryui.com/droppable/

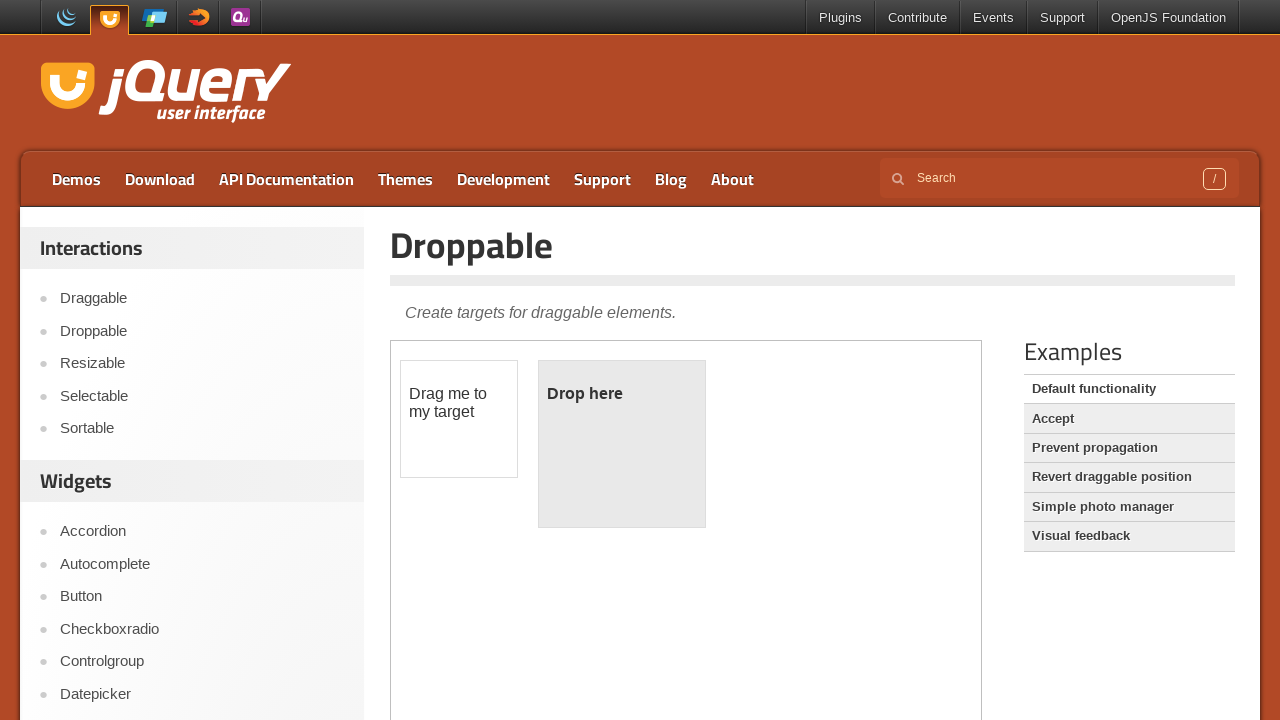

Located the demo iframe containing drag and drop elements
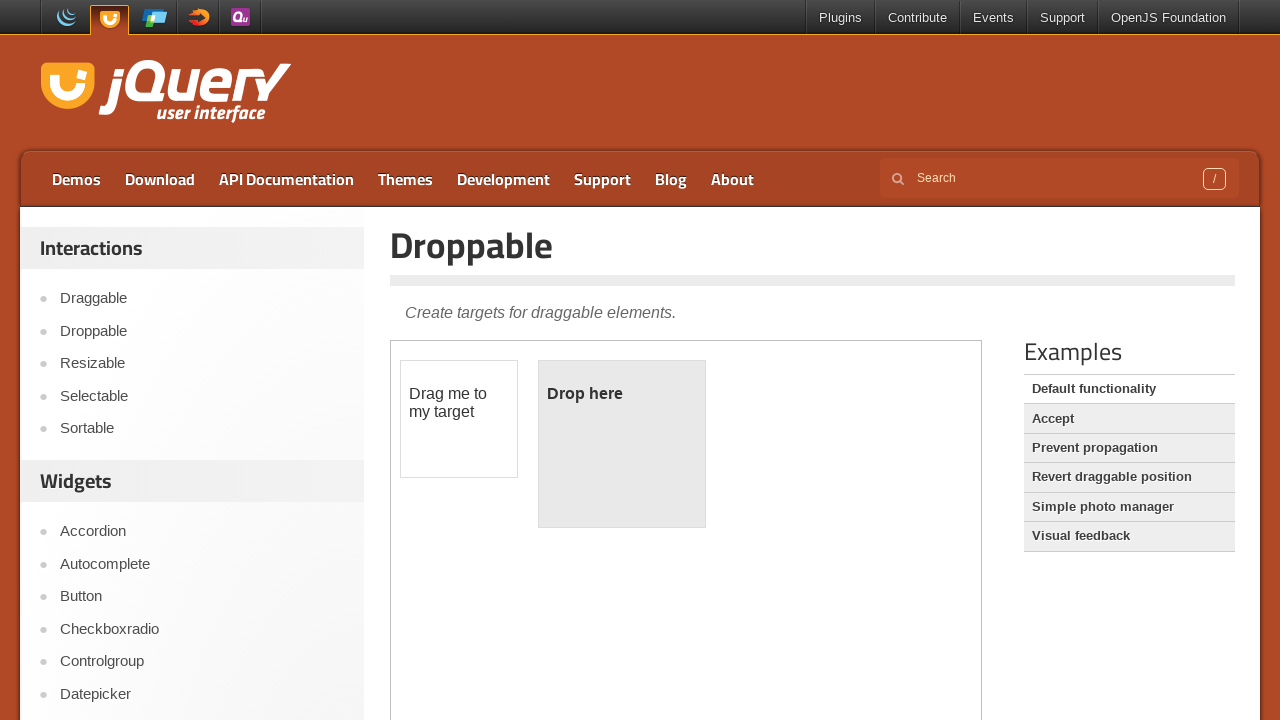

Located the draggable element with id 'draggable'
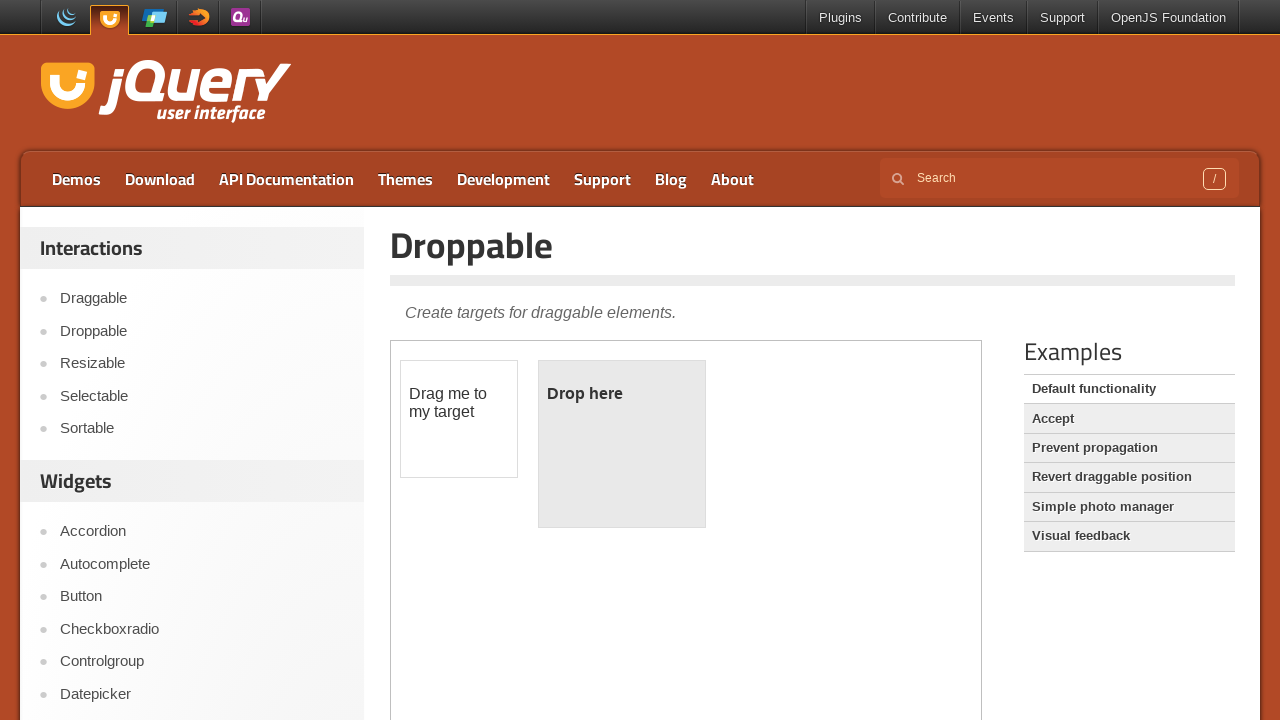

Located the droppable target element with id 'droppable'
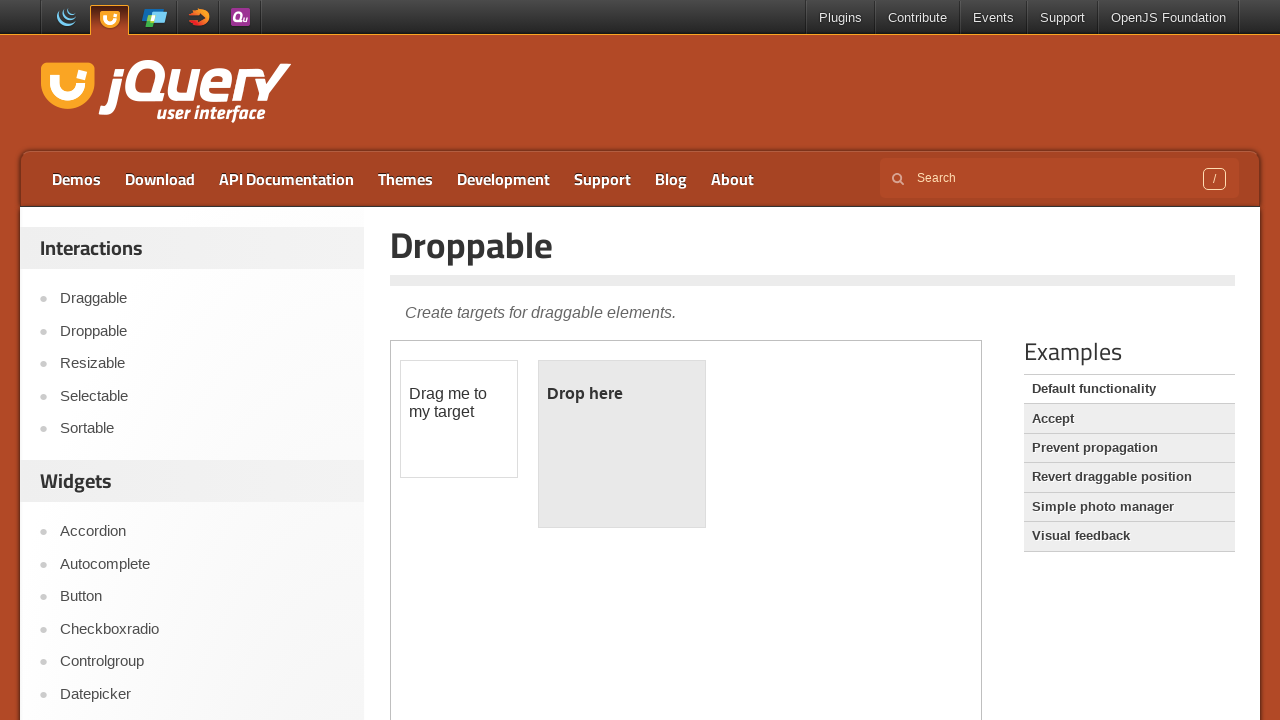

Dragged the draggable element to the droppable target at (622, 444)
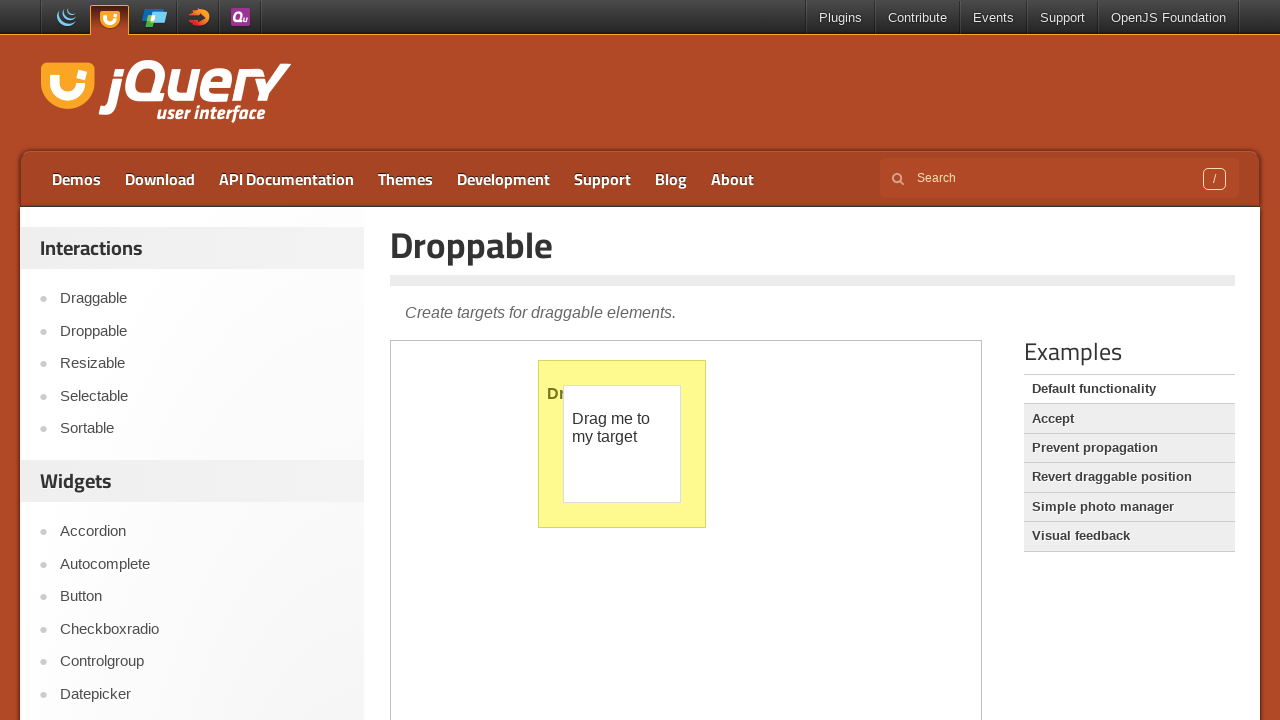

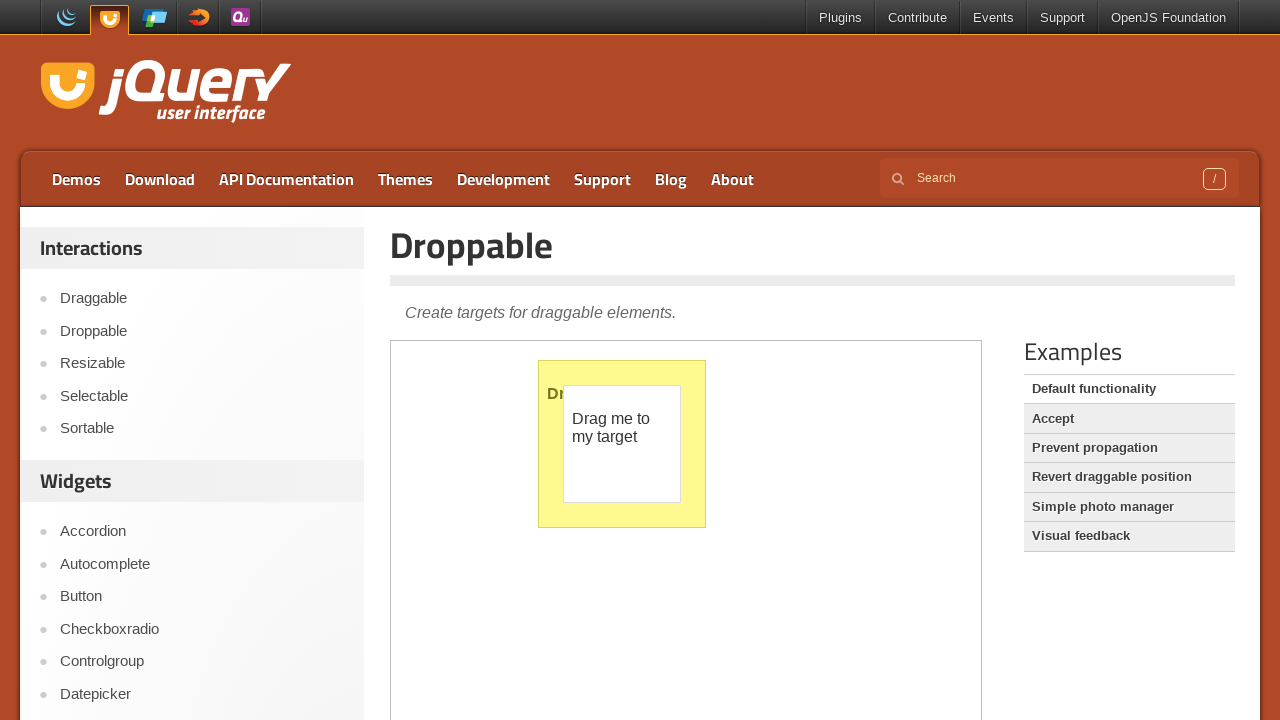